Tests navigation flow by clicking Sign In, then Create Account link, and navigating back to homepage

Starting URL: https://mystore-testlab.coderslab.pl/index.php

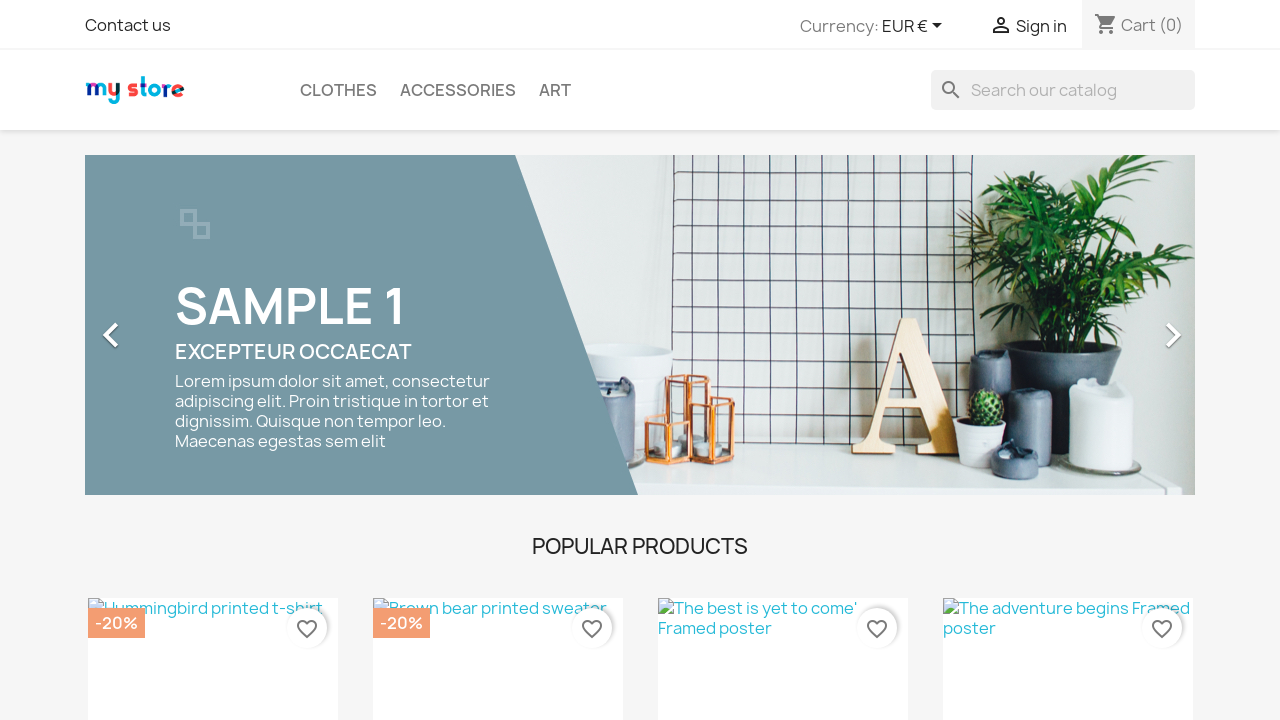

Clicked Sign In button at (1041, 26) on xpath=//*[@id='_desktop_user_info']/div/a/span
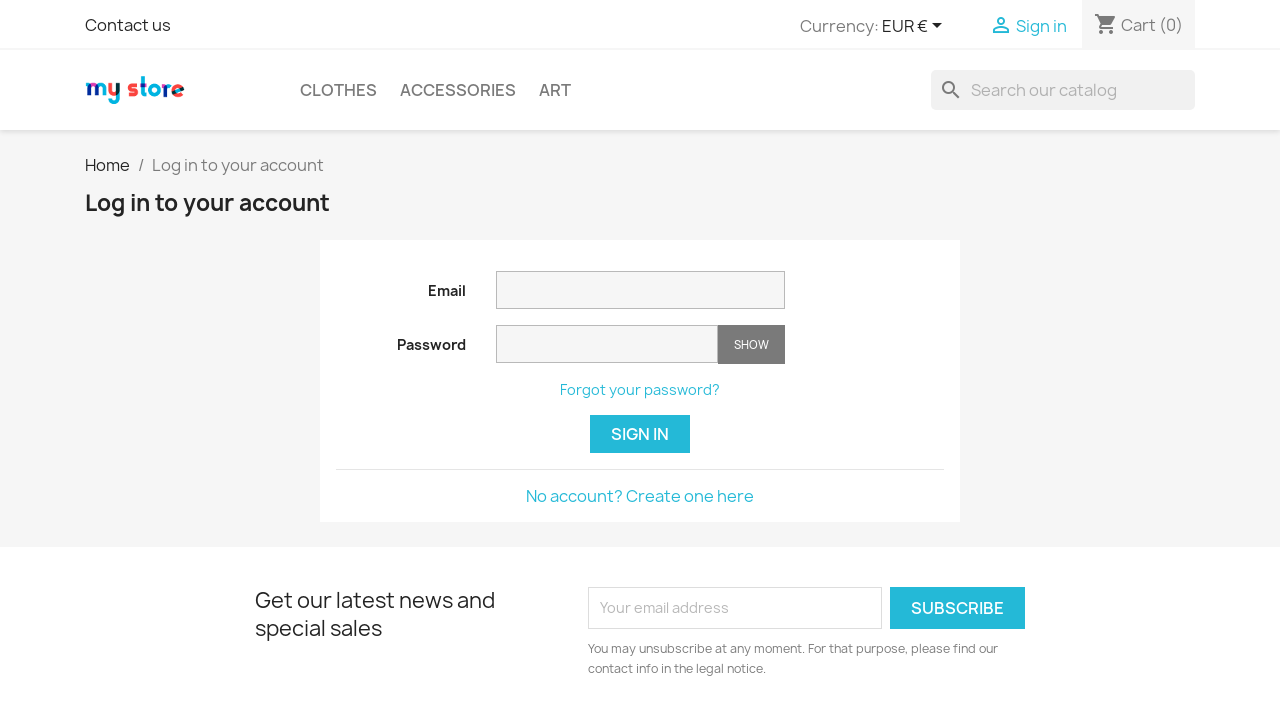

Clicked Create Account link at (640, 496) on xpath=//*[@id='content']/div/a
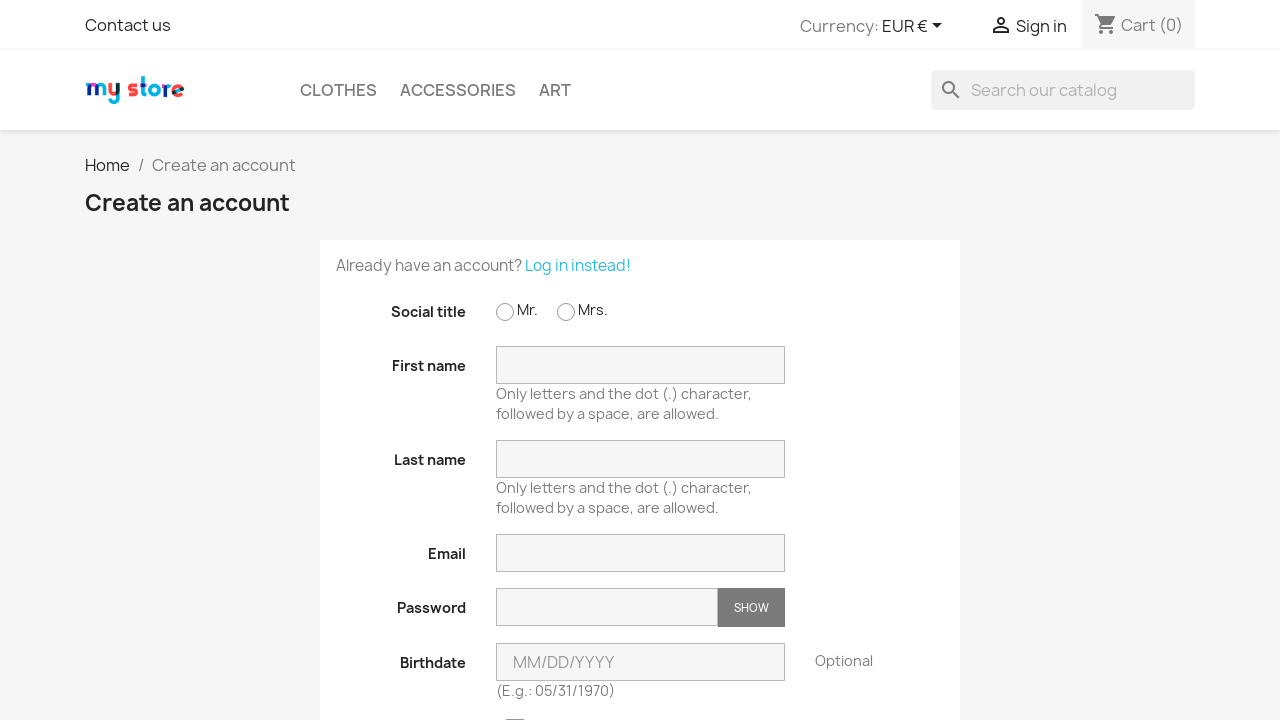

Navigated back to homepage
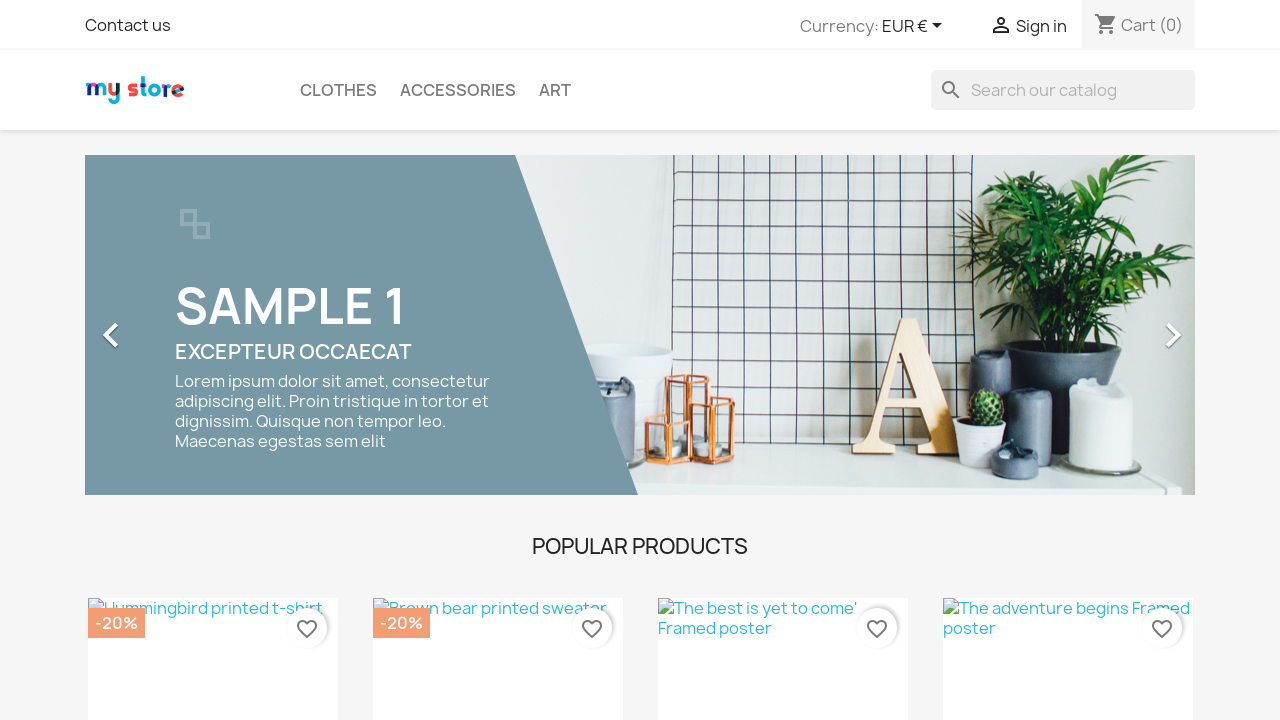

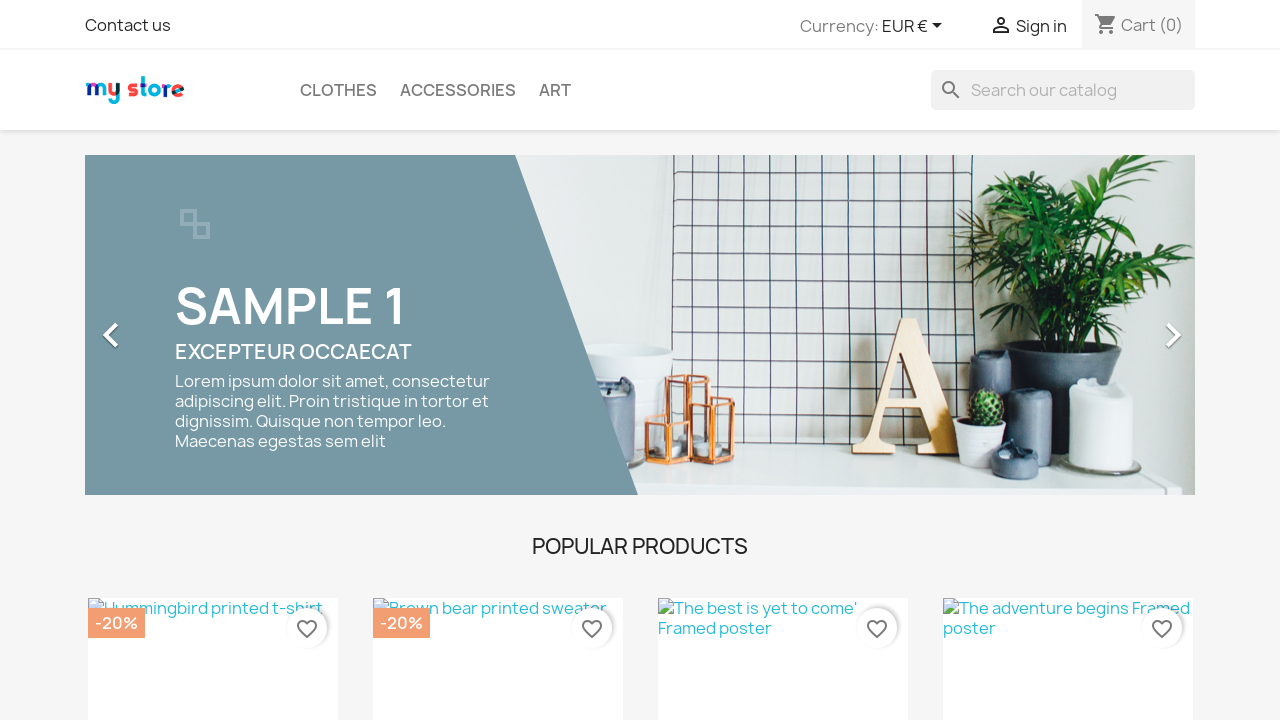